Tests various form elements including radio buttons, autocomplete input, dropdown selection, and checkboxes on an automation practice page

Starting URL: https://rahulshettyacademy.com/AutomationPractice/

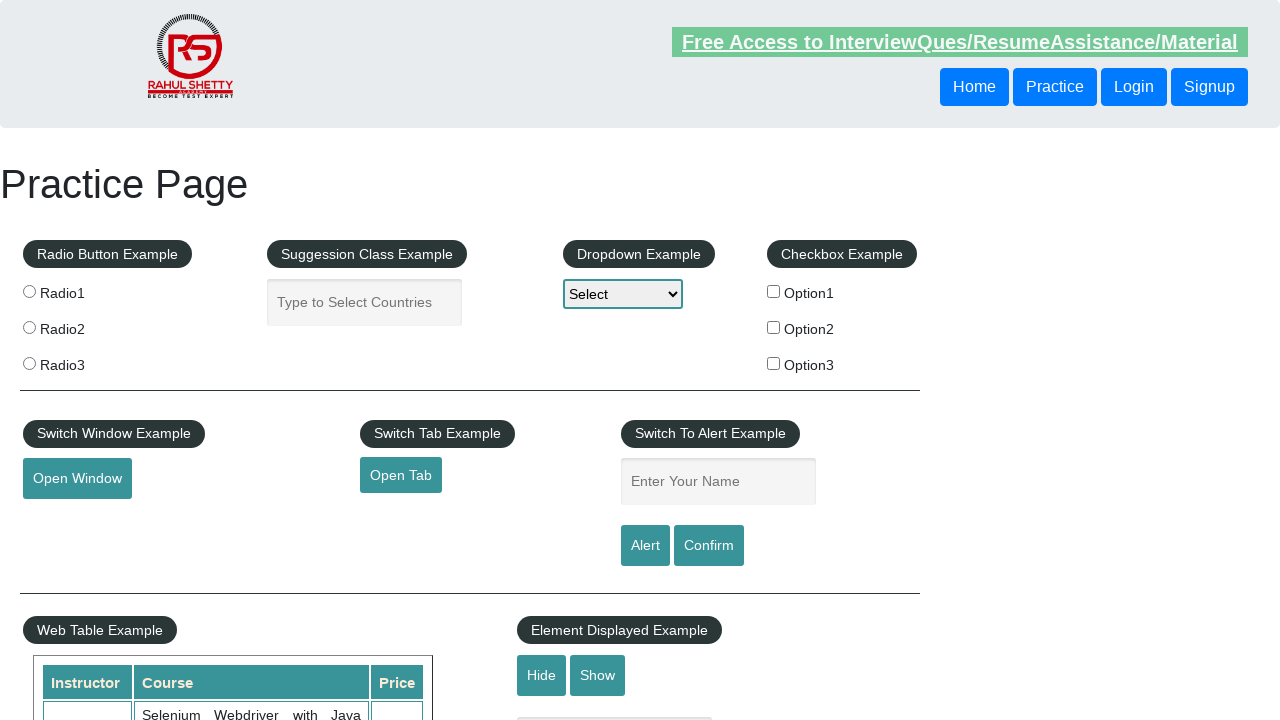

Checked radio button with value 'radio2' at (29, 327) on input[value='radio2']
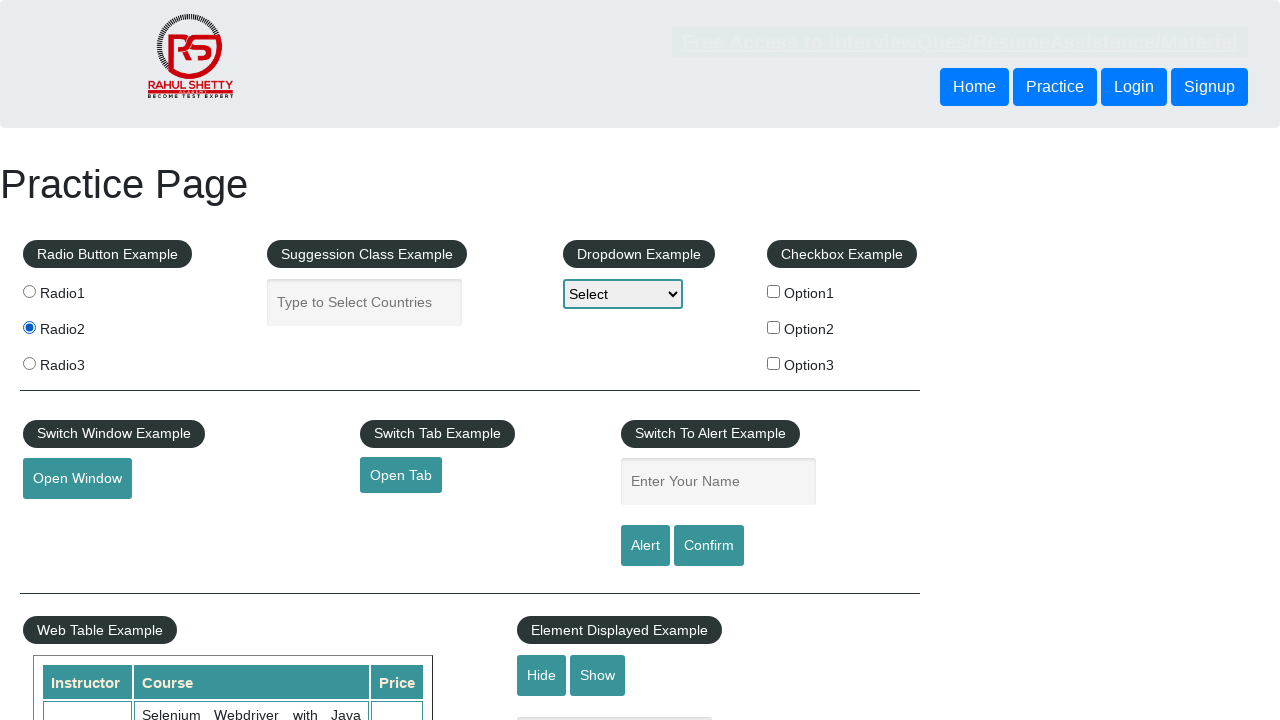

Verified radio button 'radio2' is checked
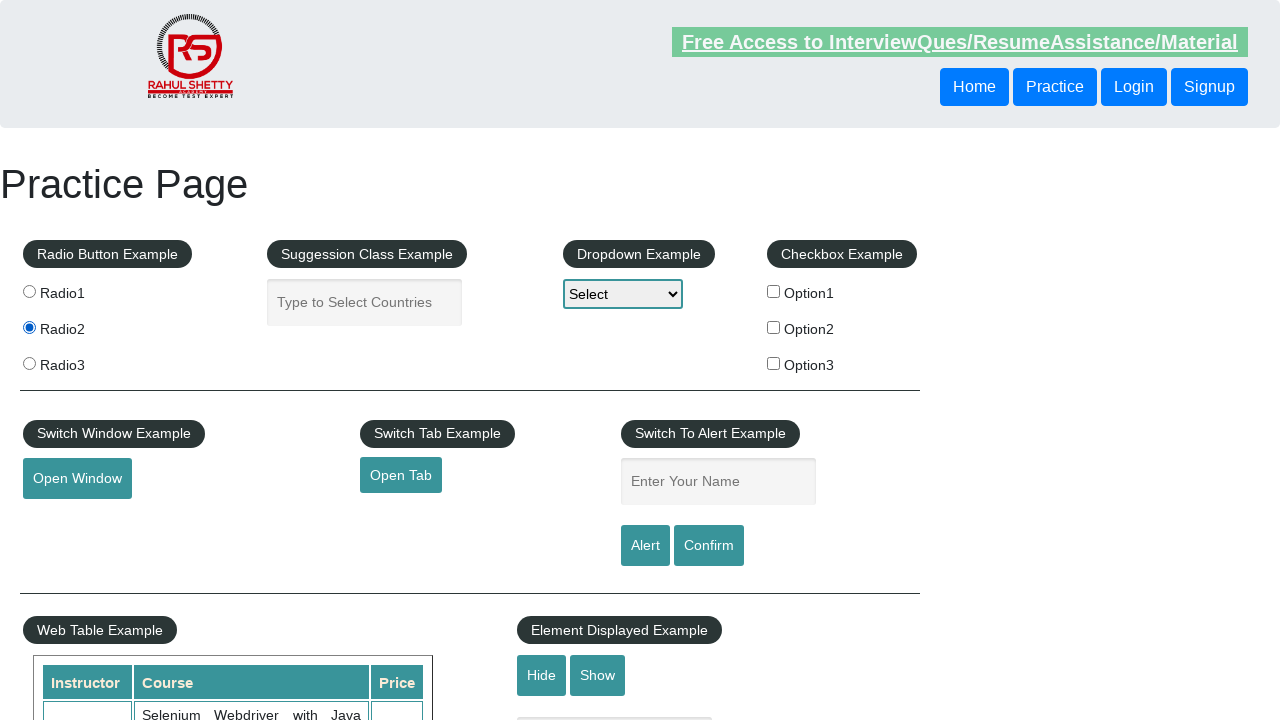

Filled autocomplete input field with 'test' on input#autocomplete
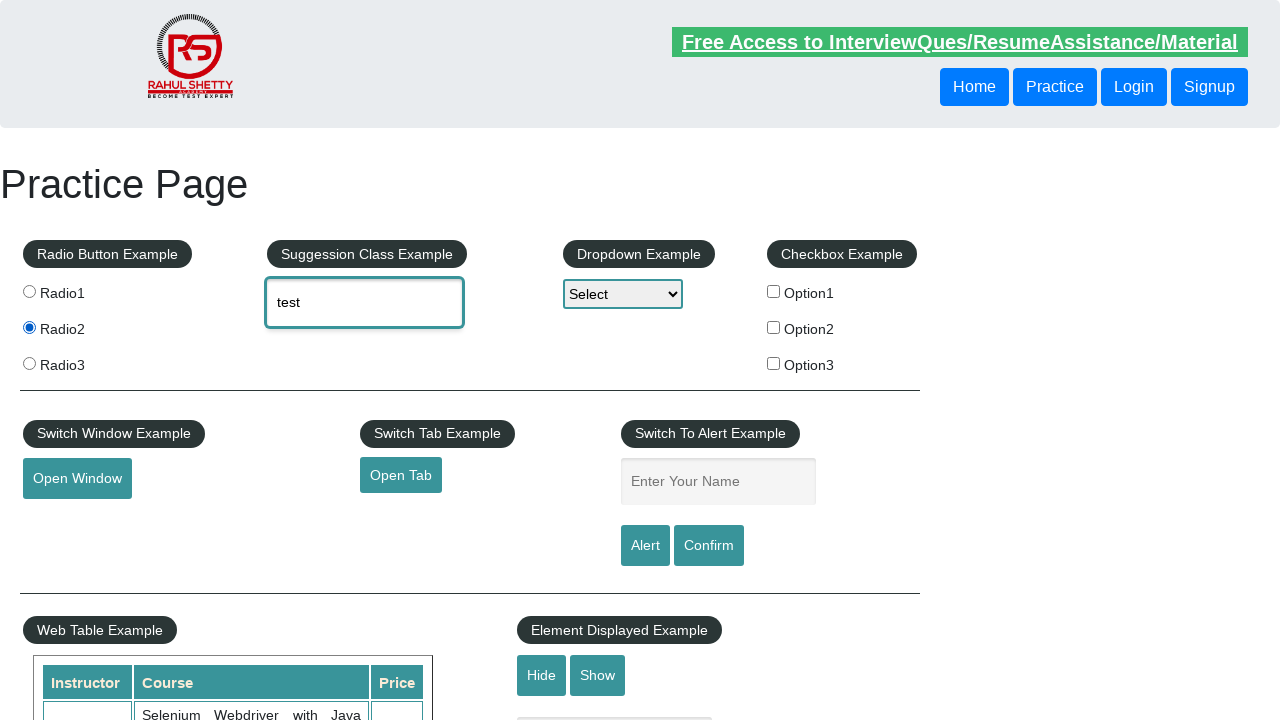

Selected 'option3' from dropdown on #dropdown-class-example
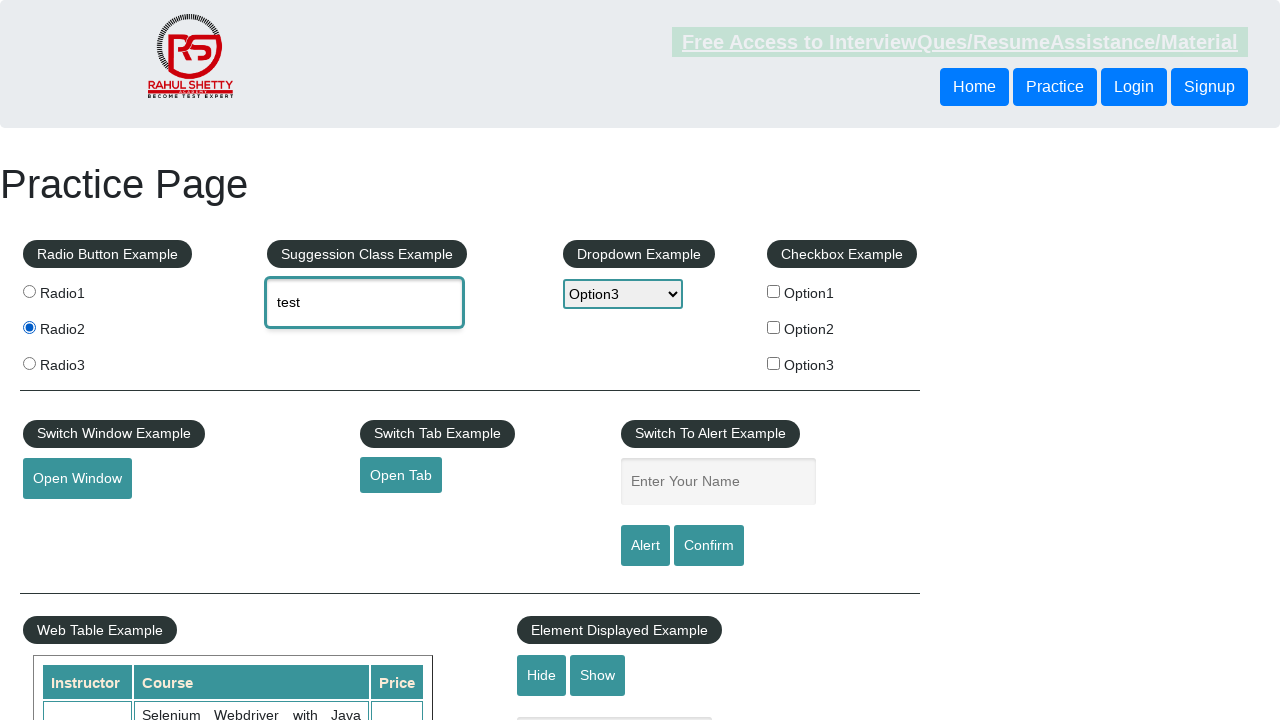

Checked checkbox 'checkBoxOption2' at (774, 327) on #checkBoxOption2
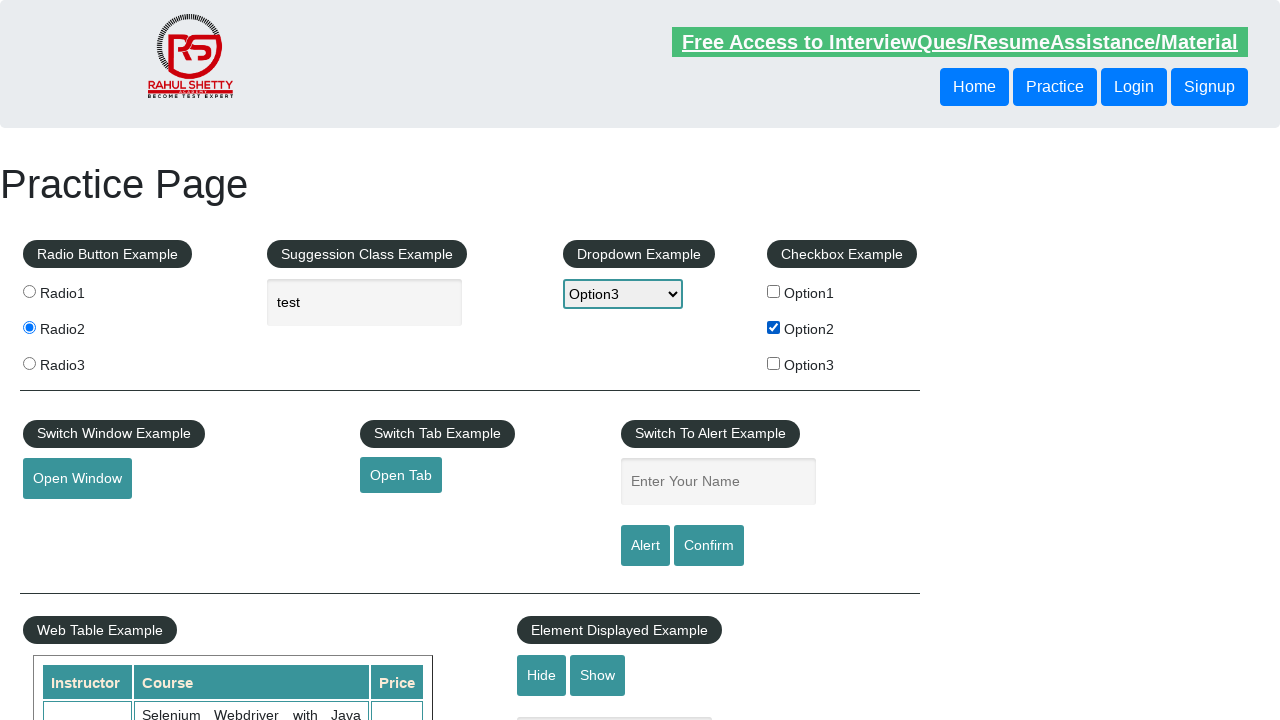

Verified checkbox 'checkBoxOption2' is checked
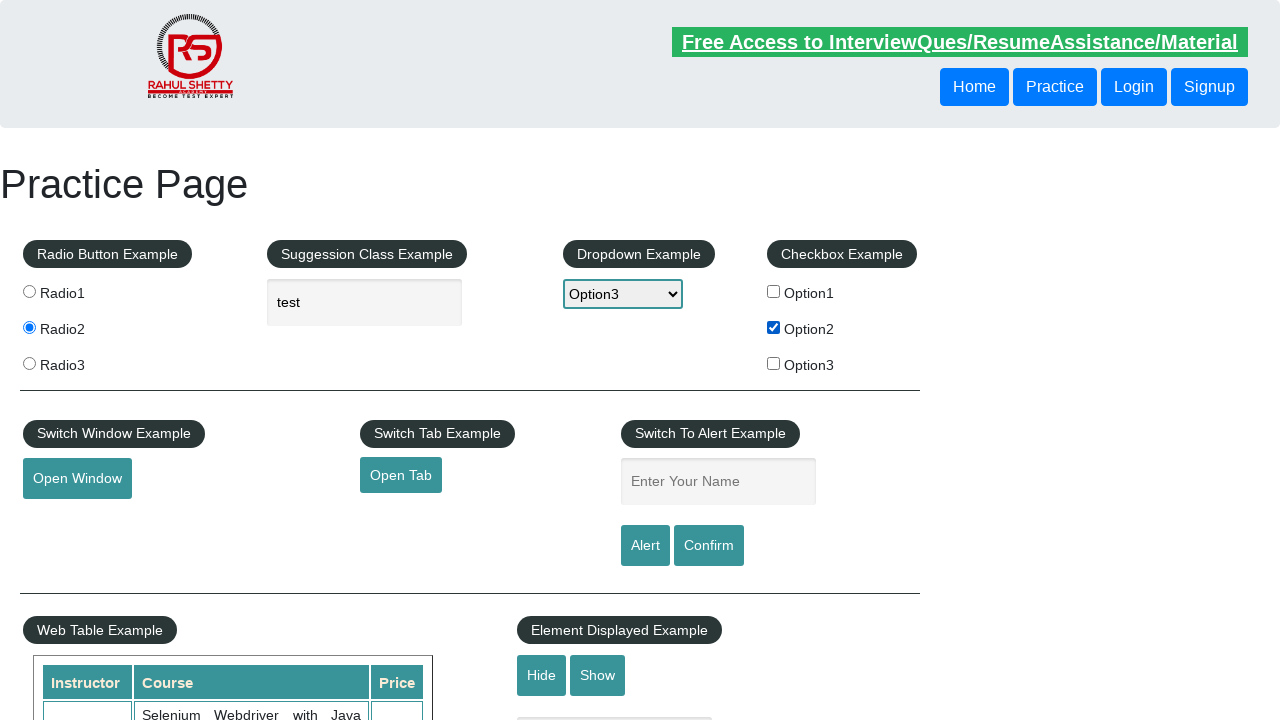

Unchecked checkbox 'checkBoxOption2' at (774, 327) on #checkBoxOption2
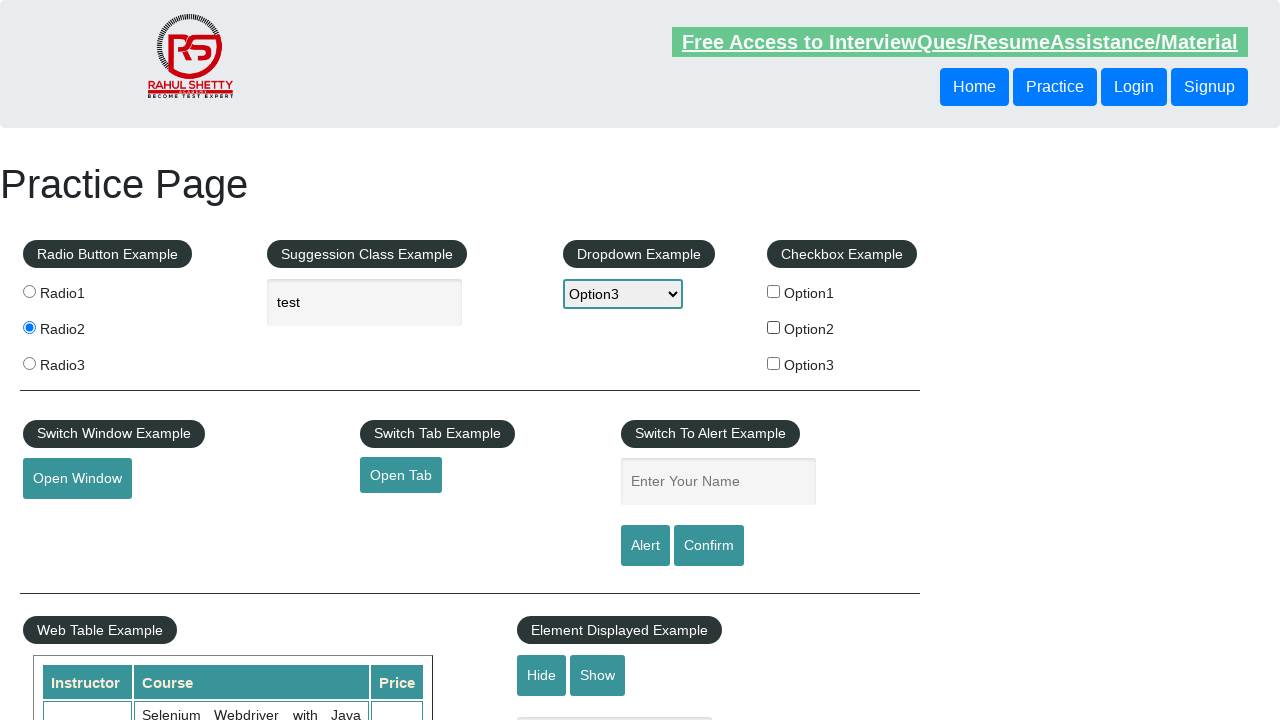

Verified checkbox 'checkBoxOption2' is unchecked
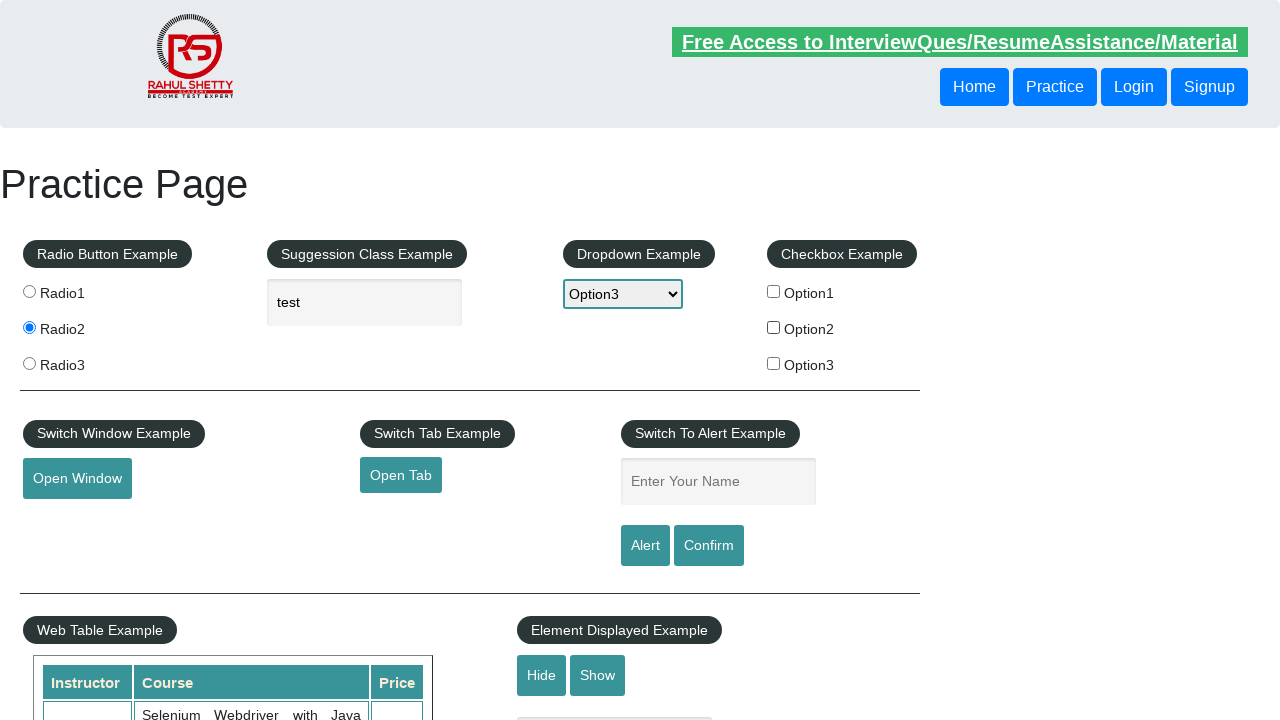

Located all checkbox elements
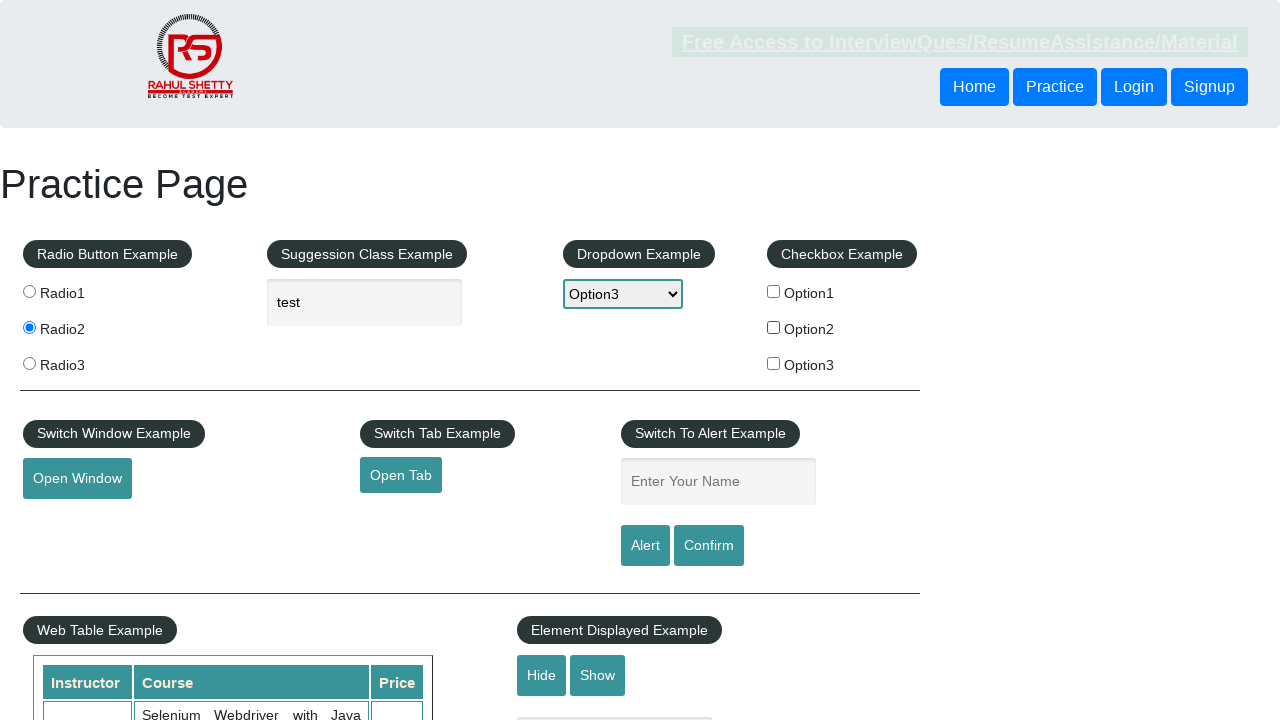

Checked first checkbox at (774, 291) on input[type='checkbox'] >> nth=0
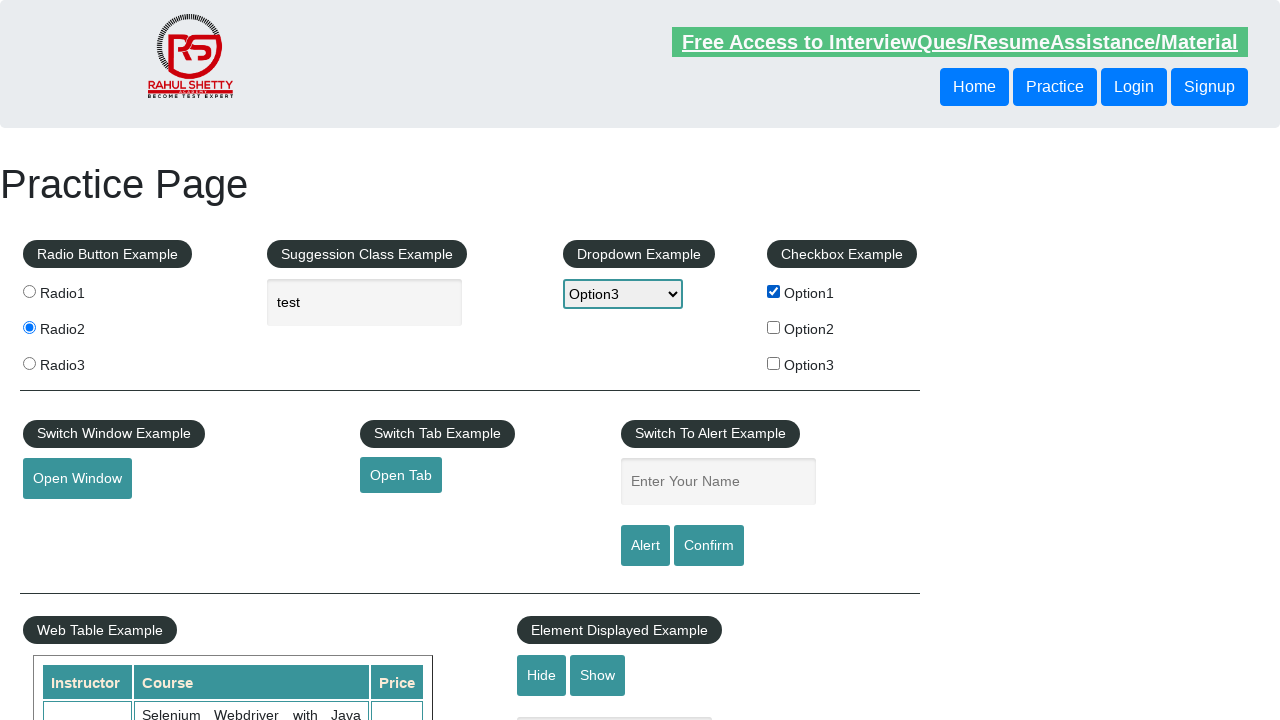

Checked last checkbox at (774, 363) on input[type='checkbox'] >> nth=-1
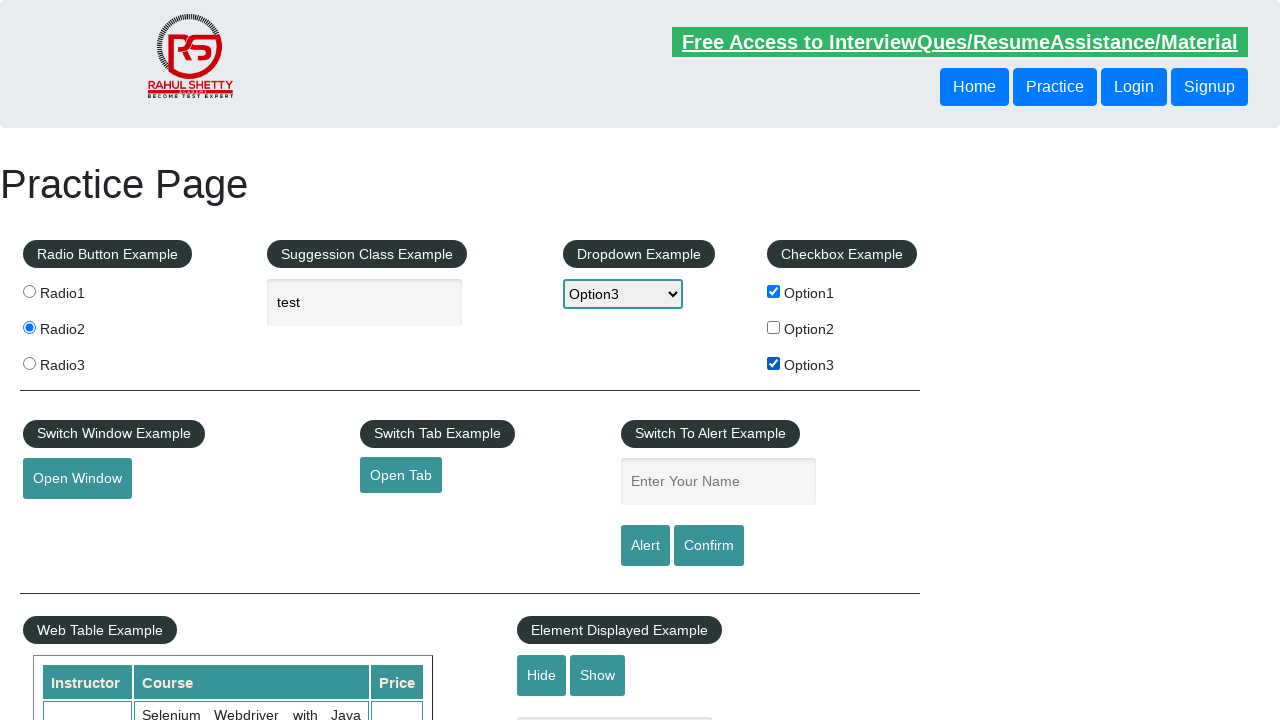

Verified button with class 'btn-style class1' is visible
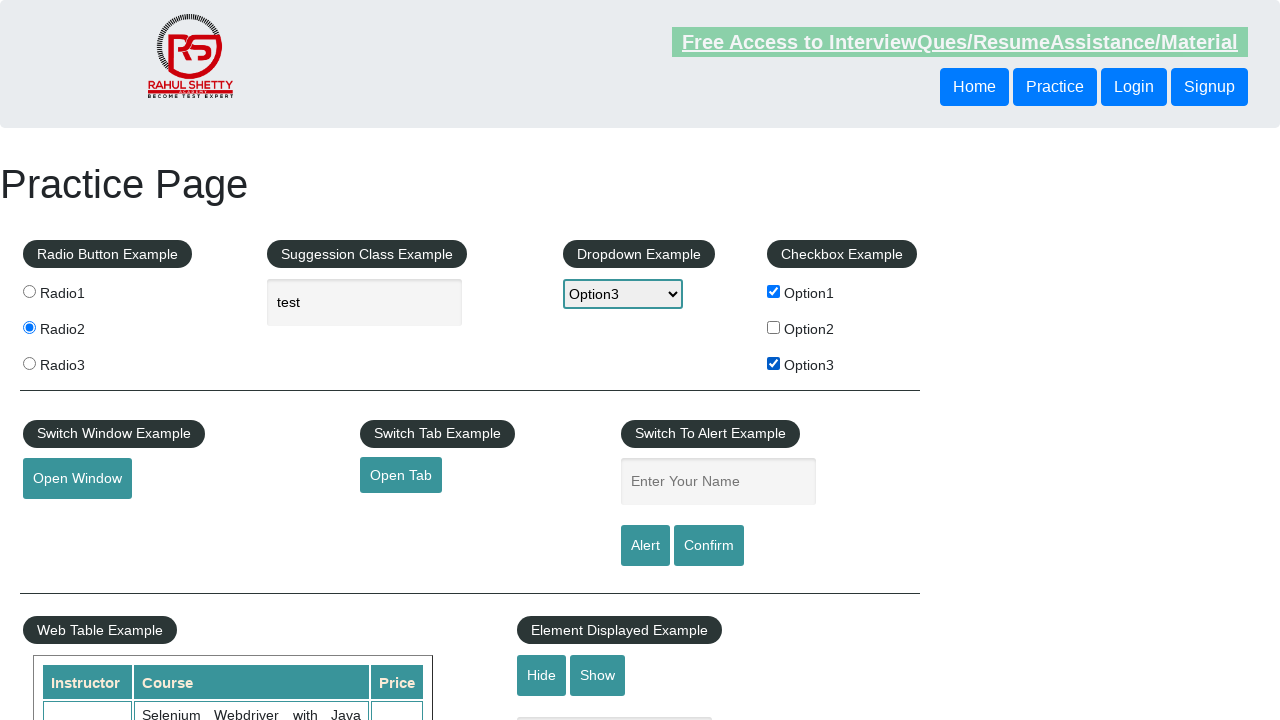

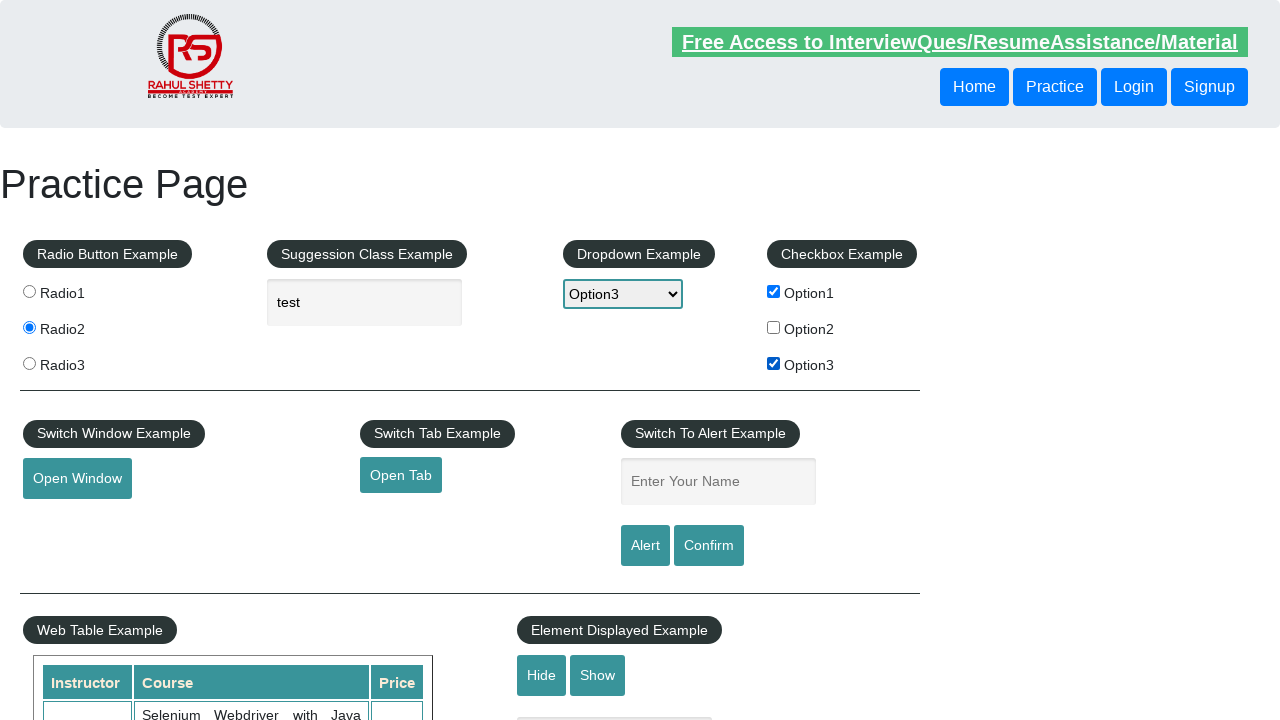